Tests responsive design by checking the page at mobile, tablet, and desktop viewport sizes, and performs basic accessibility checks including heading structure and ARIA labels.

Starting URL: https://emma-ai-coaching.vercel.app

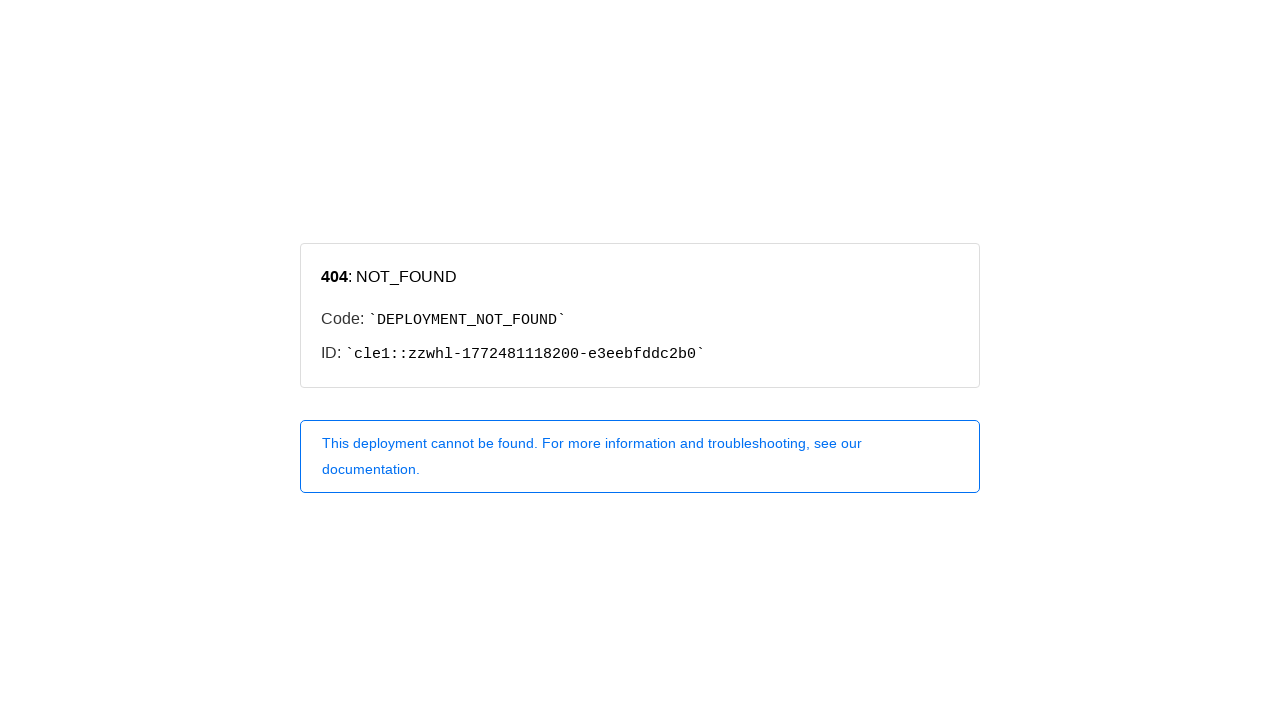

Set viewport to mobile (375x667)
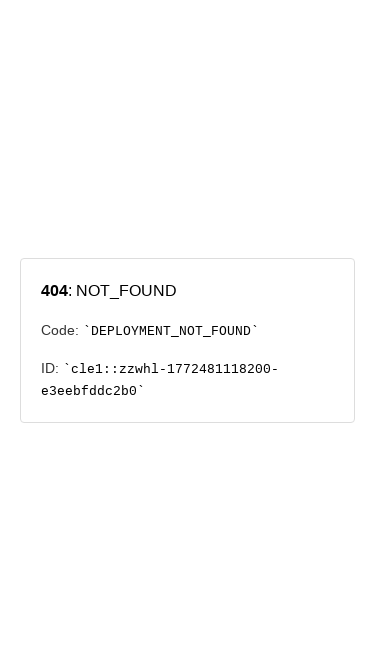

Loaded page at mobile viewport size
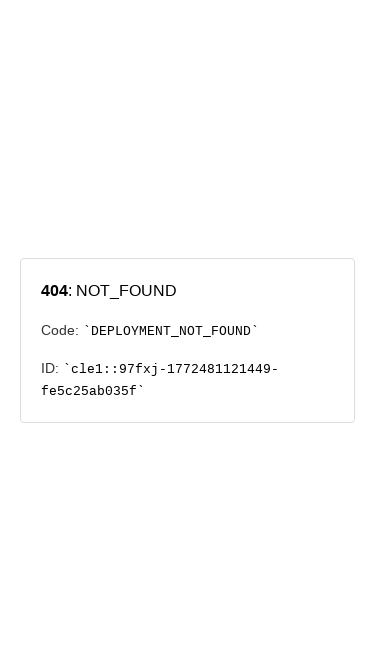

Set viewport to tablet (768x1024)
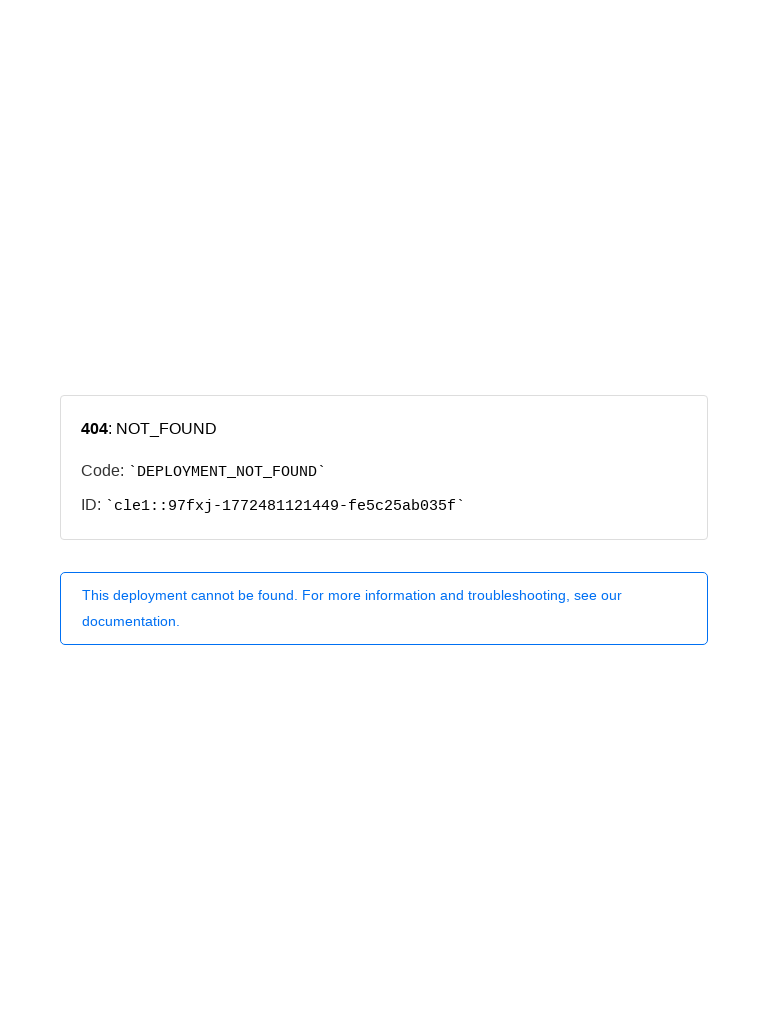

Loaded page at tablet viewport size
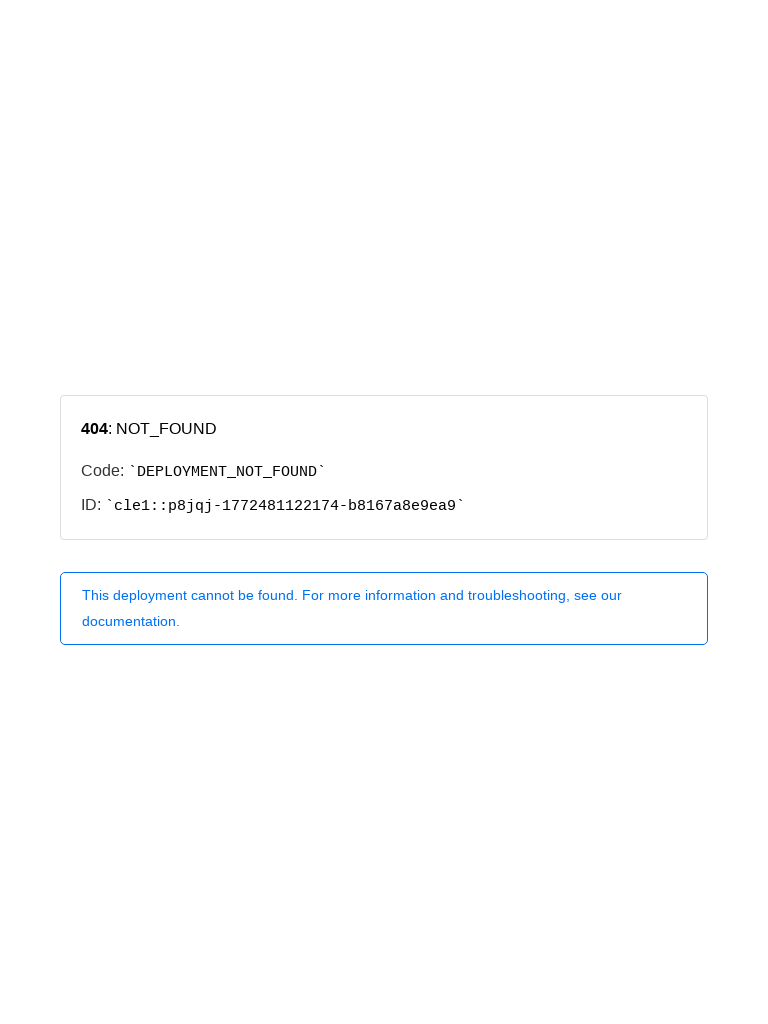

Set viewport to desktop (1920x1080)
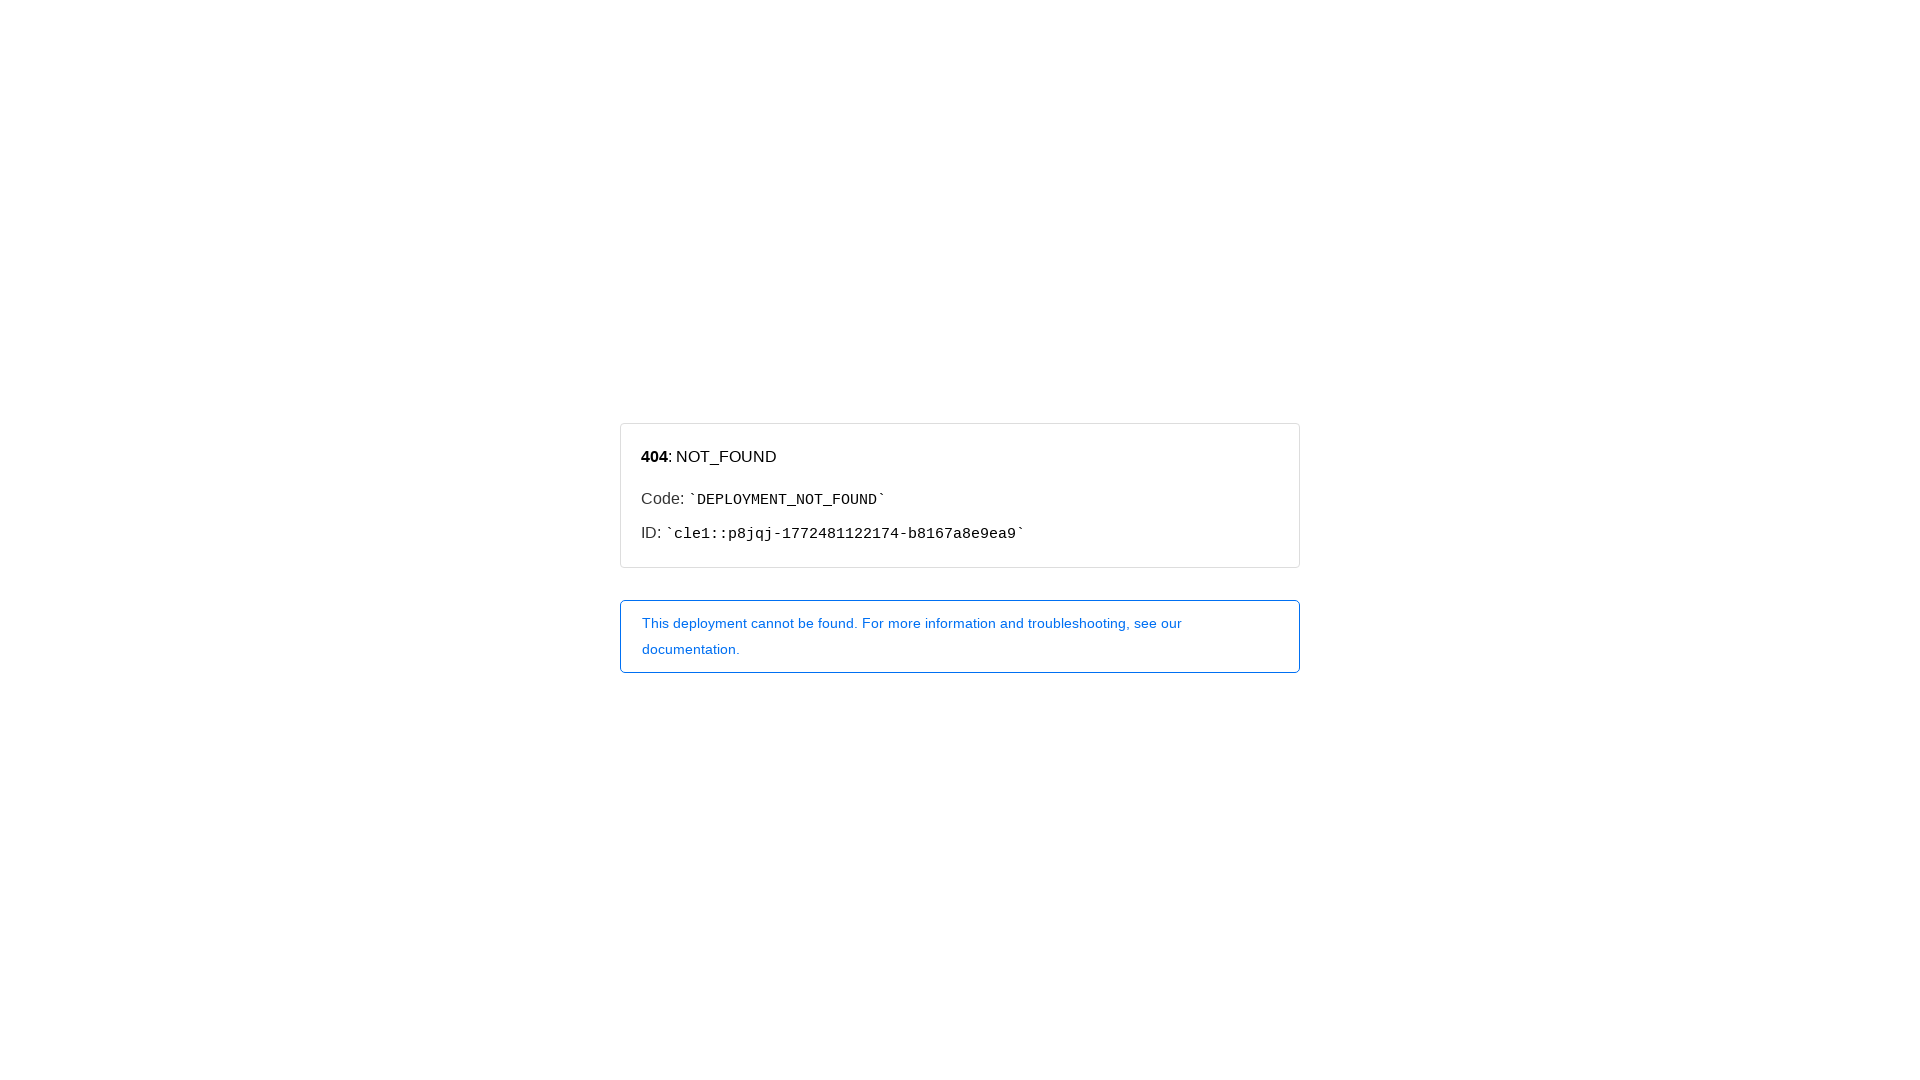

Loaded page at desktop viewport size
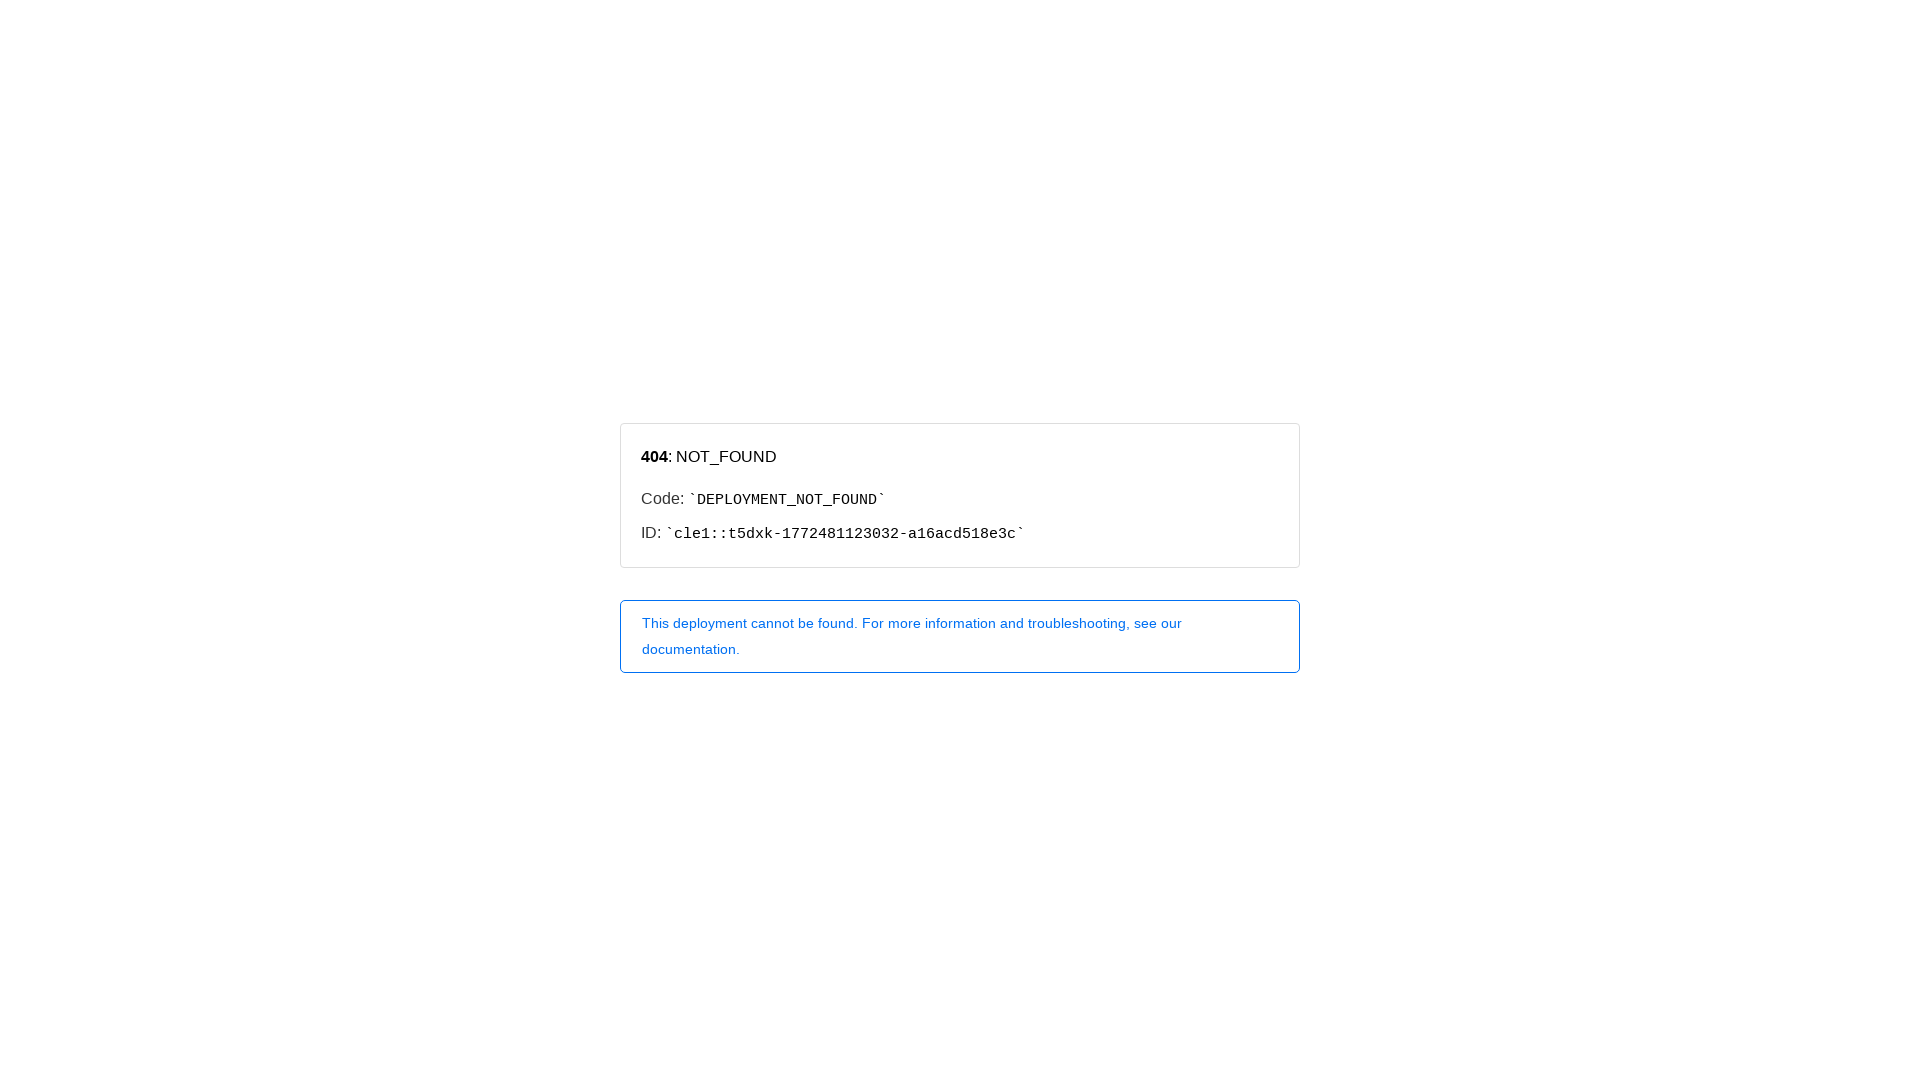

Reset viewport to desktop (1280x720) for accessibility testing
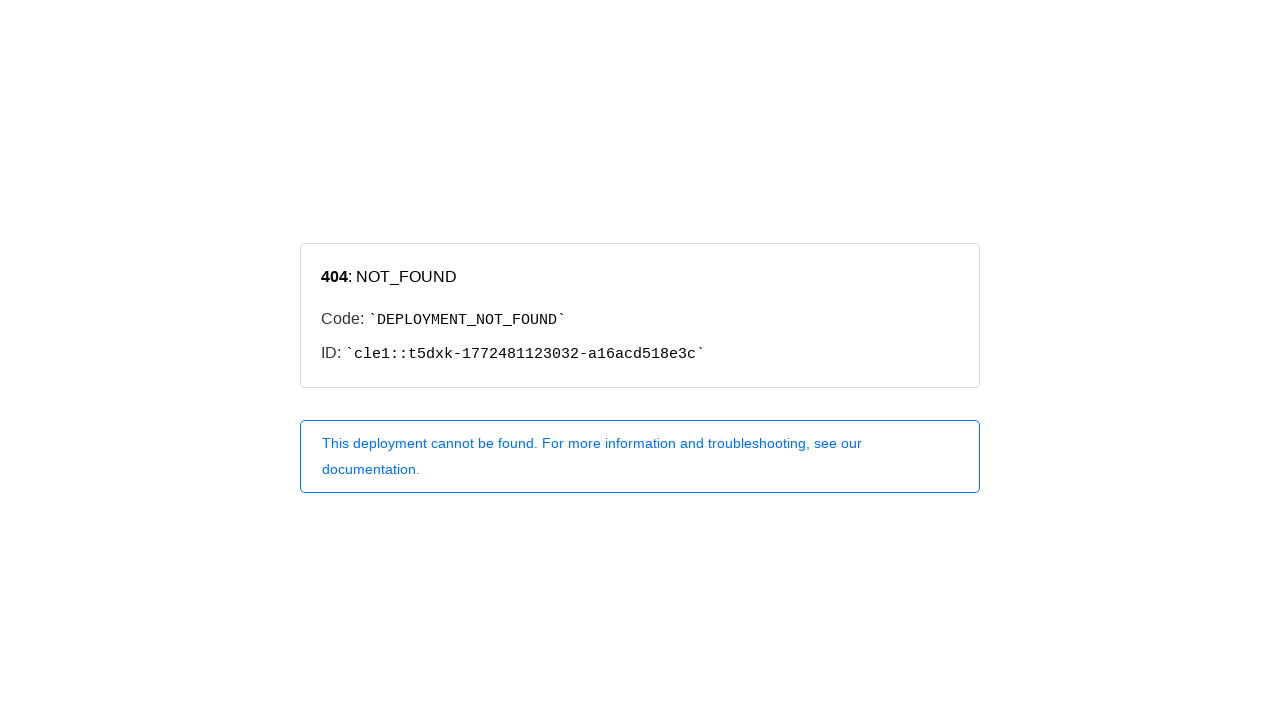

Loaded page at desktop viewport
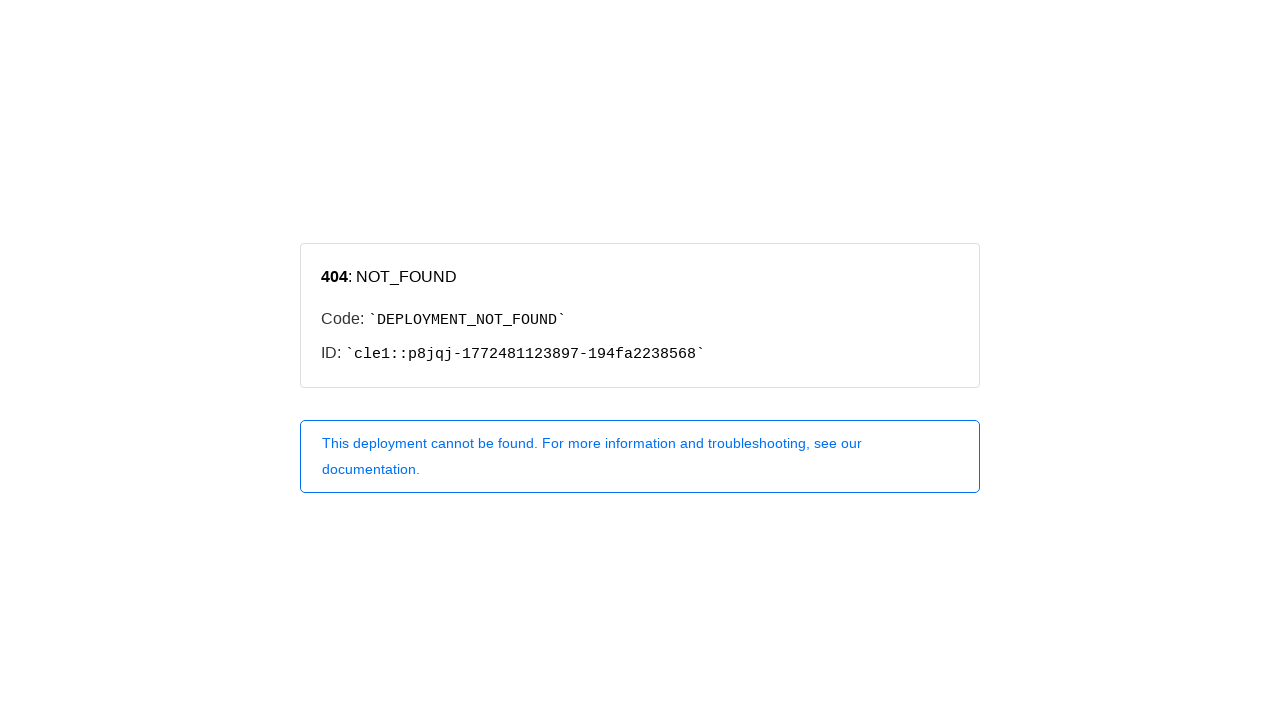

Pressed Tab key to test keyboard navigation
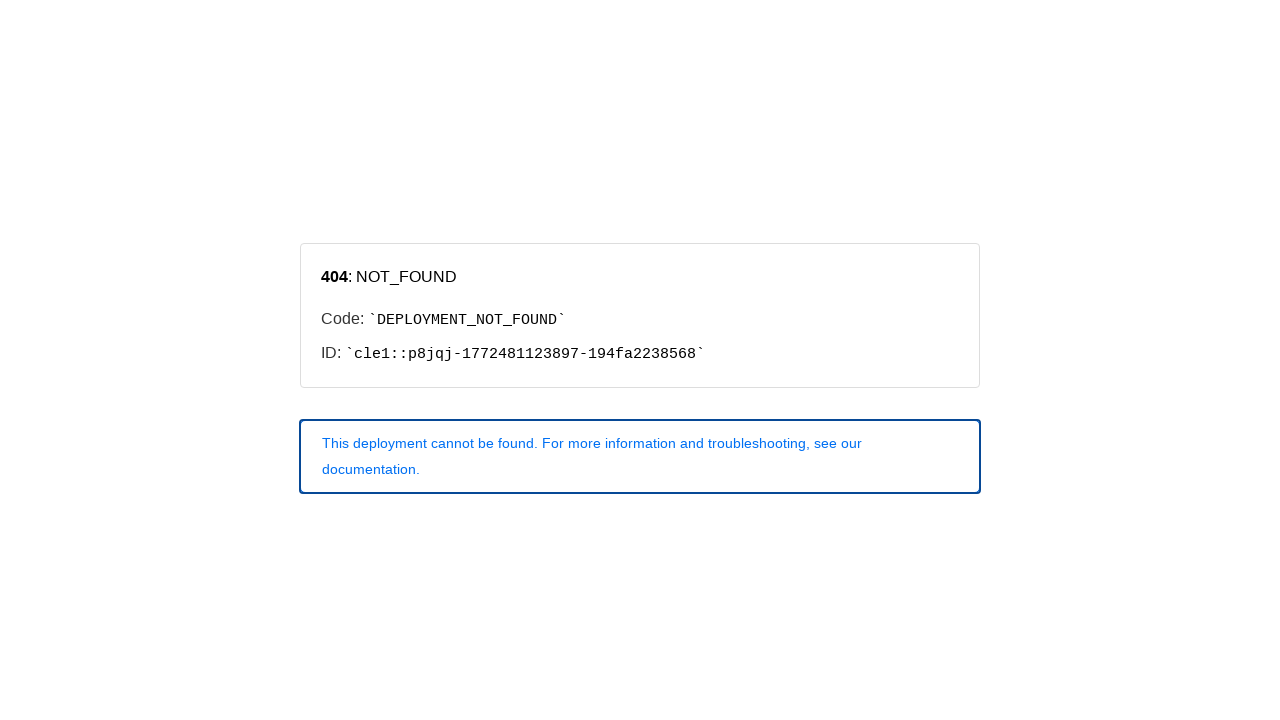

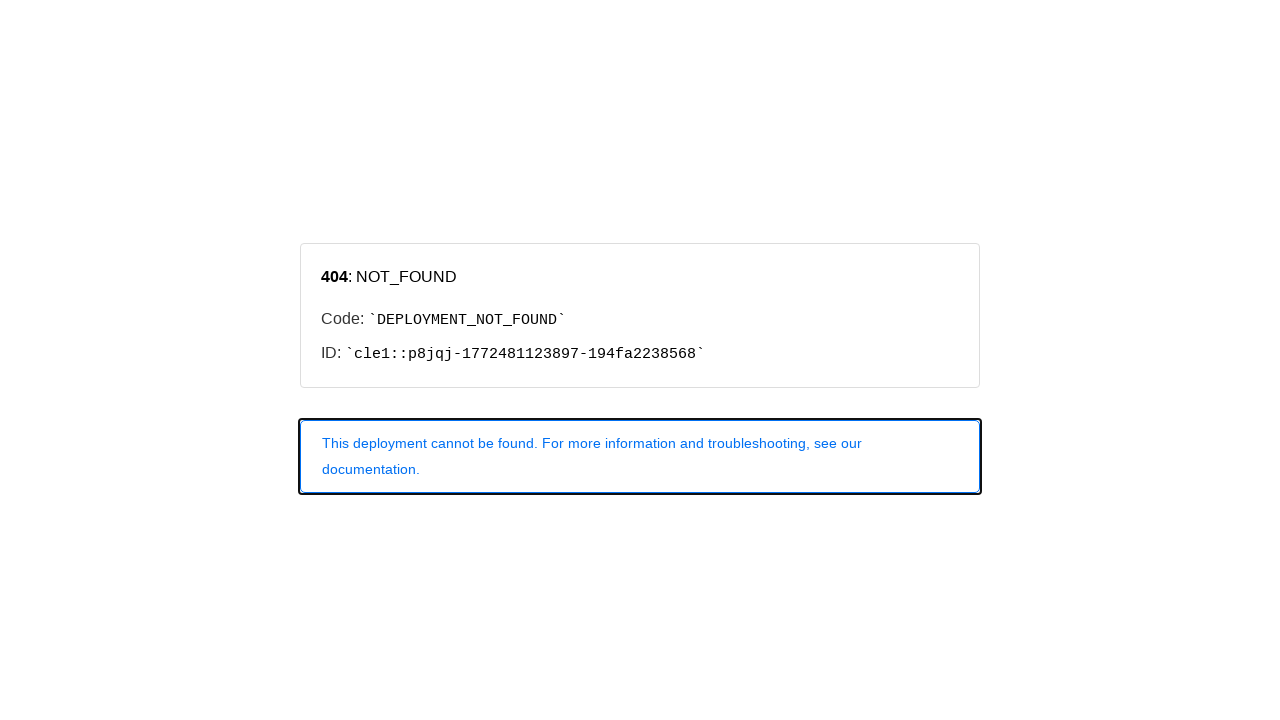